Navigates to Flipkart homepage to verify the site loads successfully

Starting URL: https://www.flipkart.com/

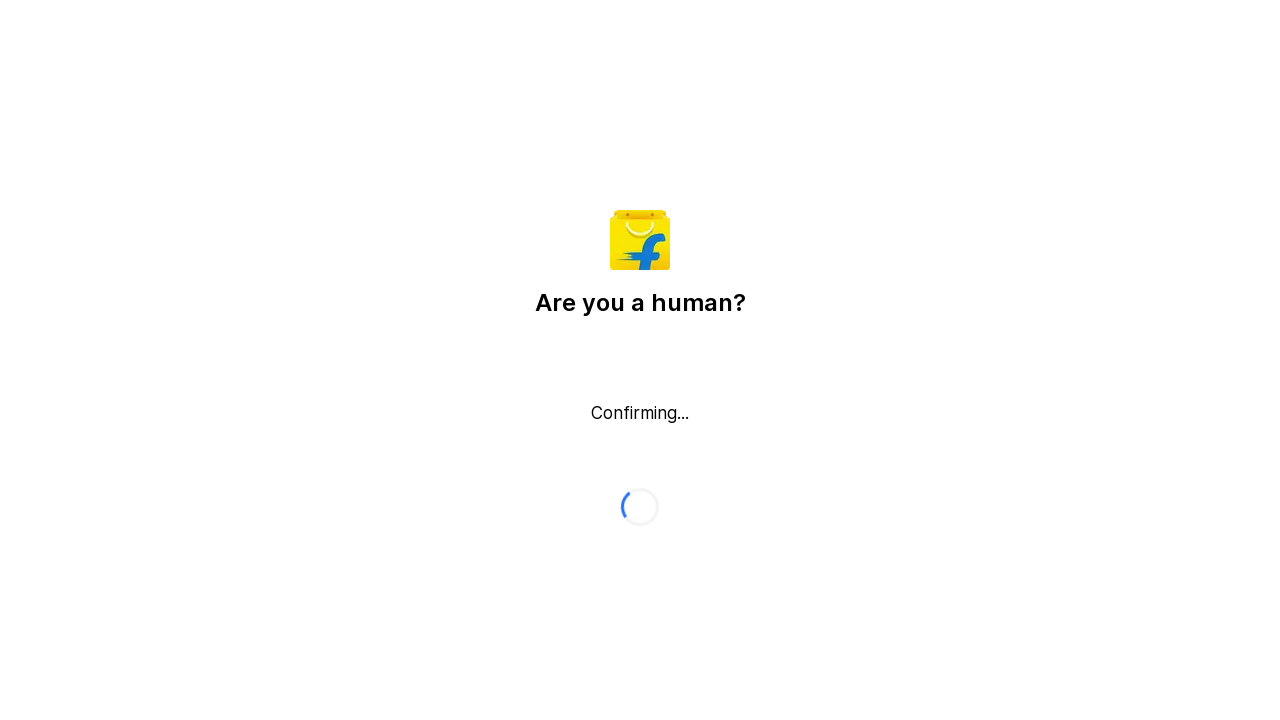

Waited for Flipkart homepage to load (DOM content loaded)
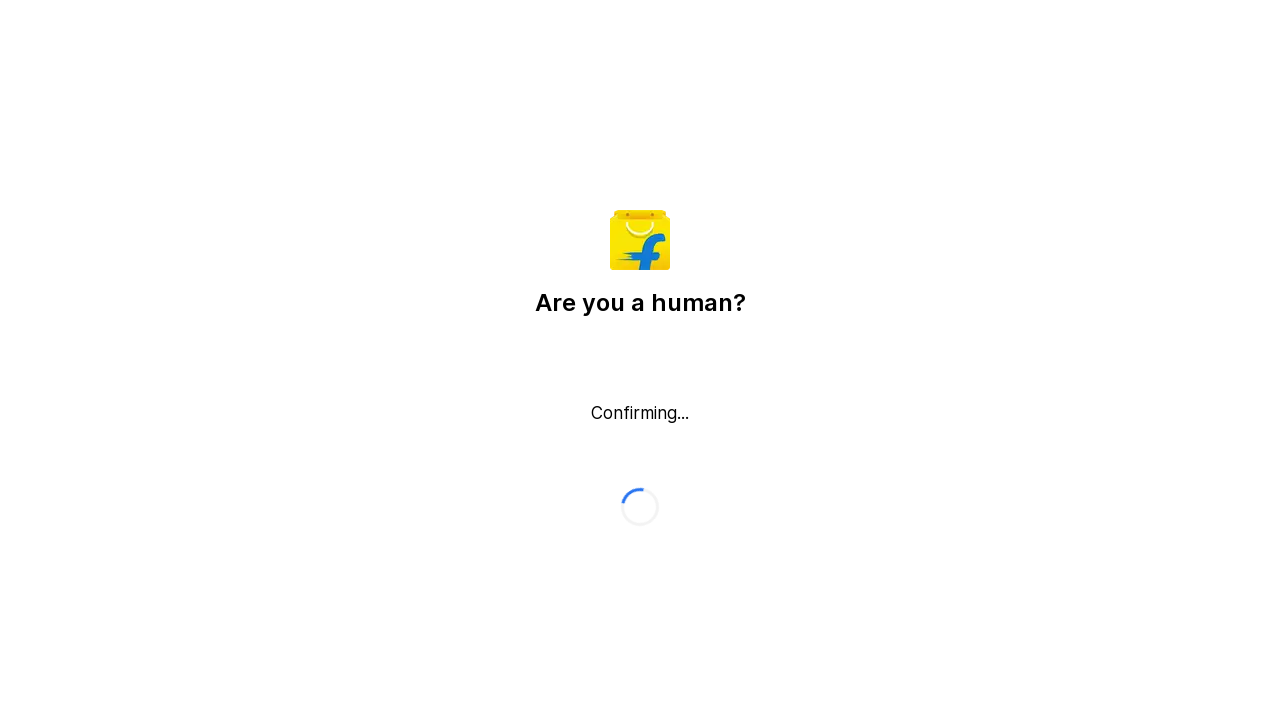

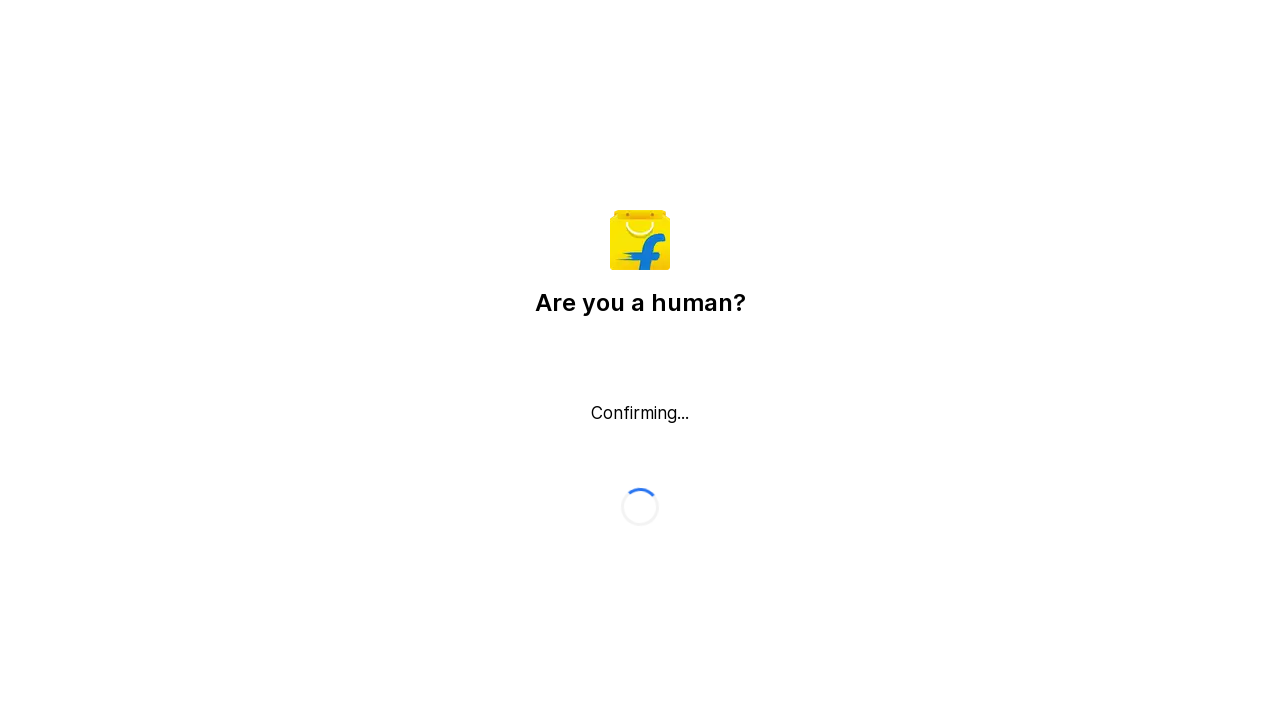